Navigates to LalPathLabs book-a-test page for a specific city and verifies that medical test cards with test information are displayed on the page.

Starting URL: https://www.lalpathlabs.com/book-a-test/Mumbai

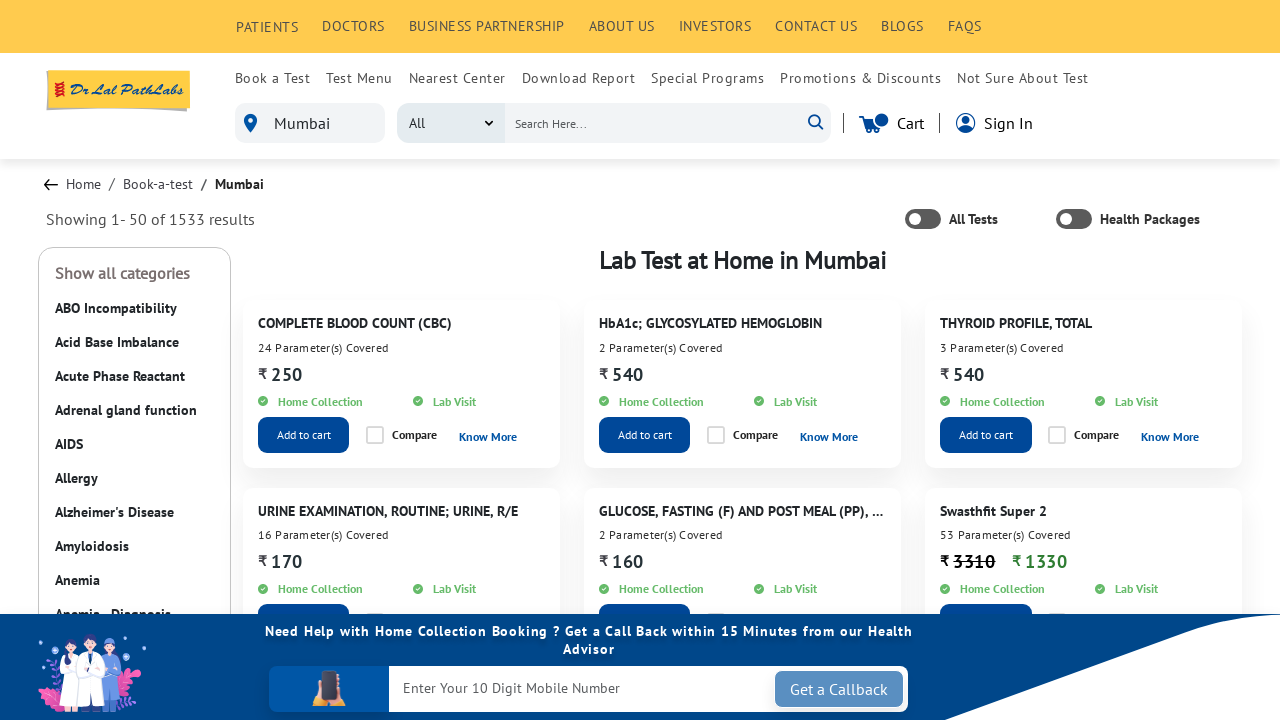

Waited for medical test cards to load on the page
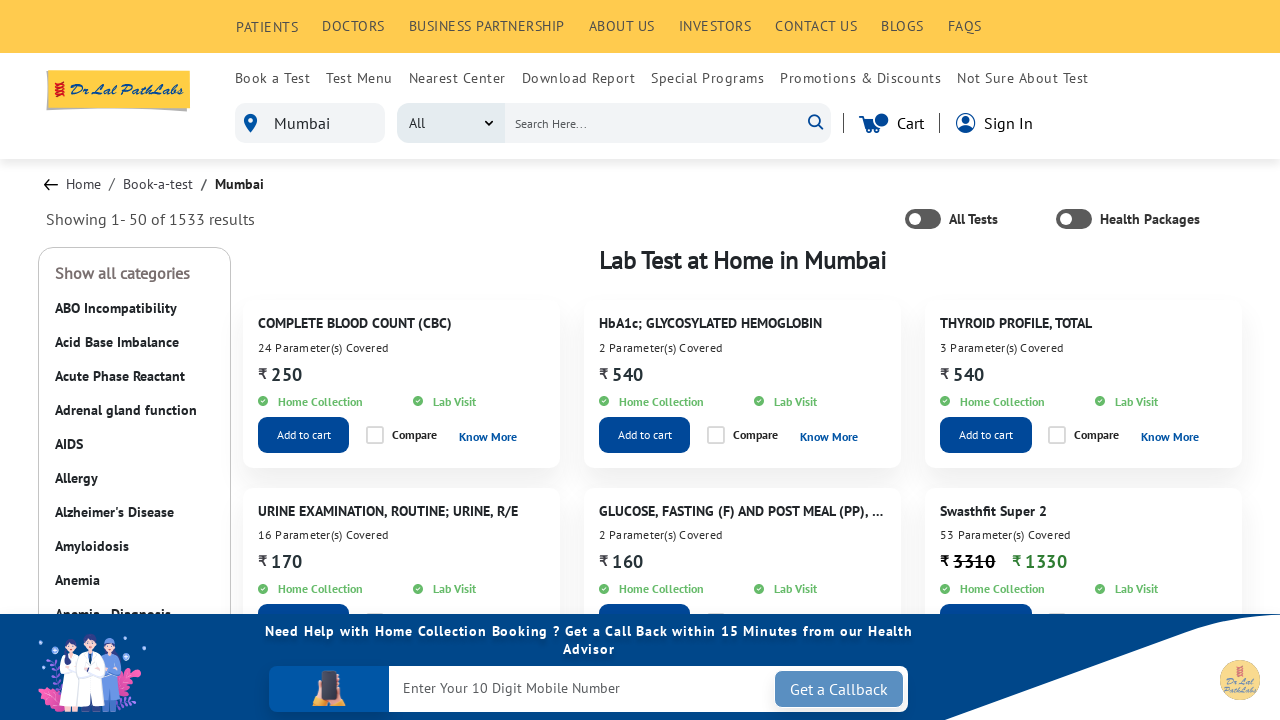

Verified that test name elements are present on the page
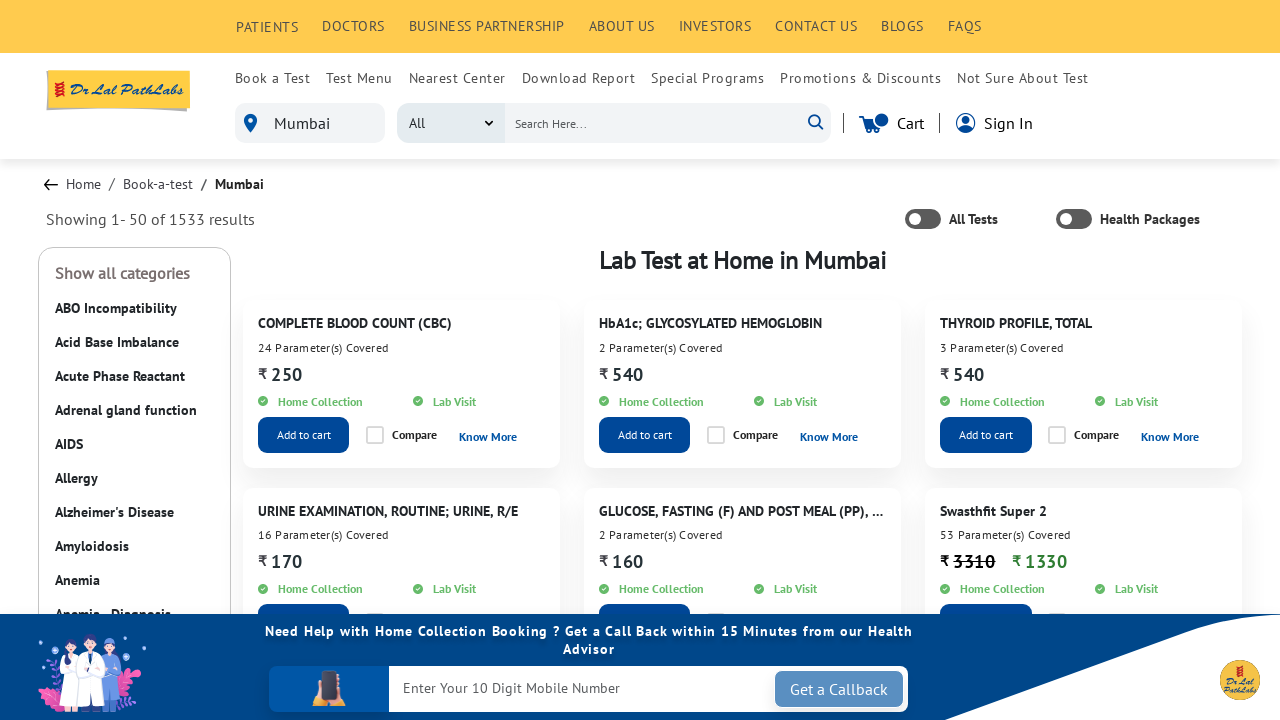

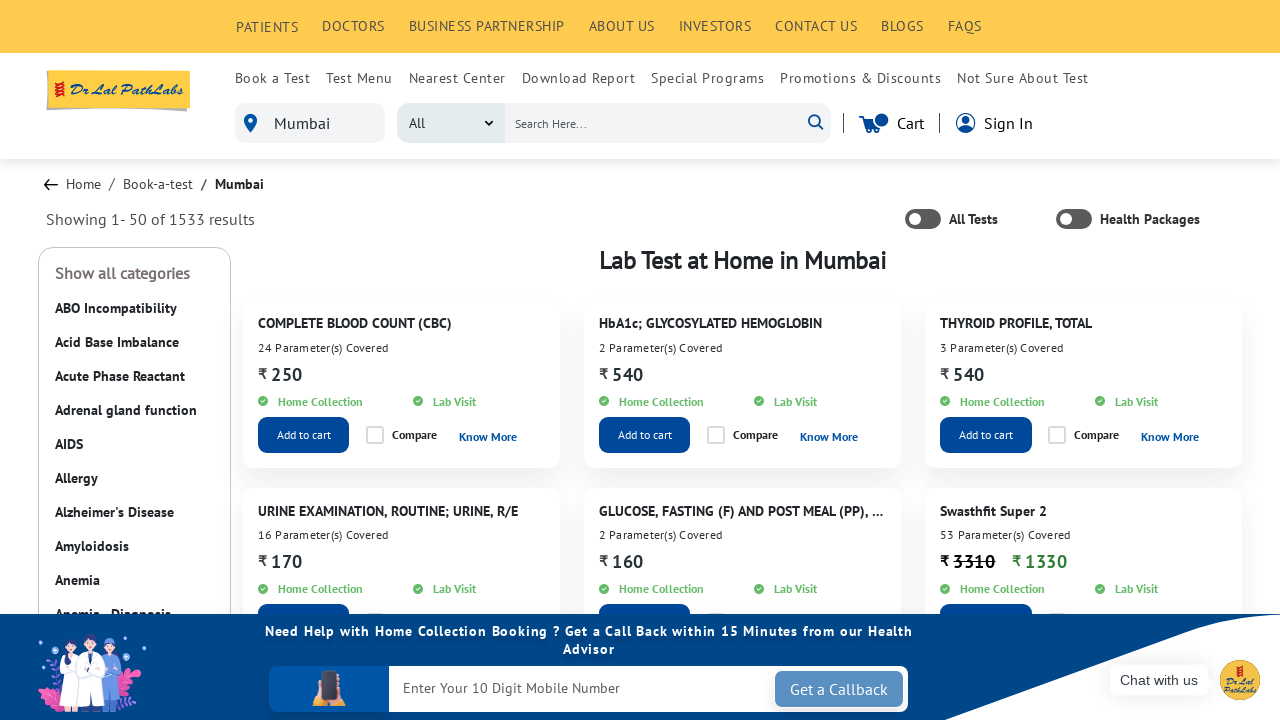